Tests that a todo item is removed when its text is cleared by editing it to an empty string.

Starting URL: https://demo.playwright.dev/todomvc

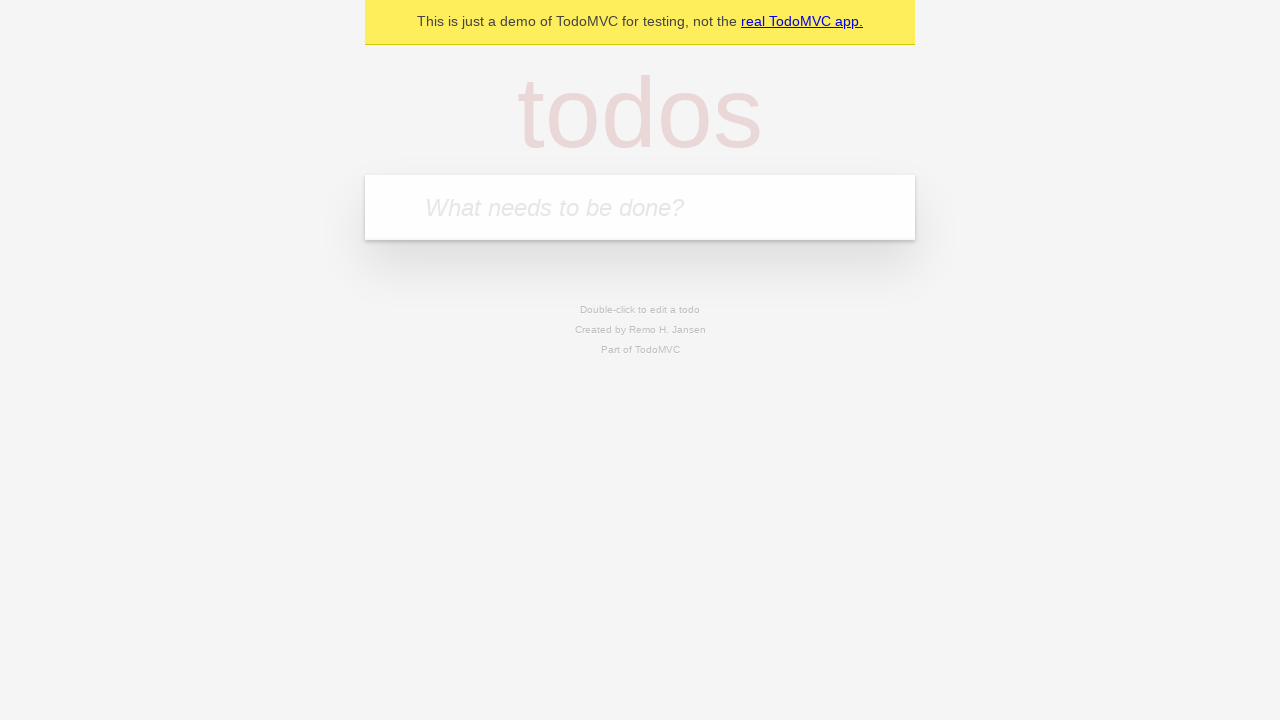

Filled new todo input with 'buy some cheese' on internal:attr=[placeholder="What needs to be done?"i]
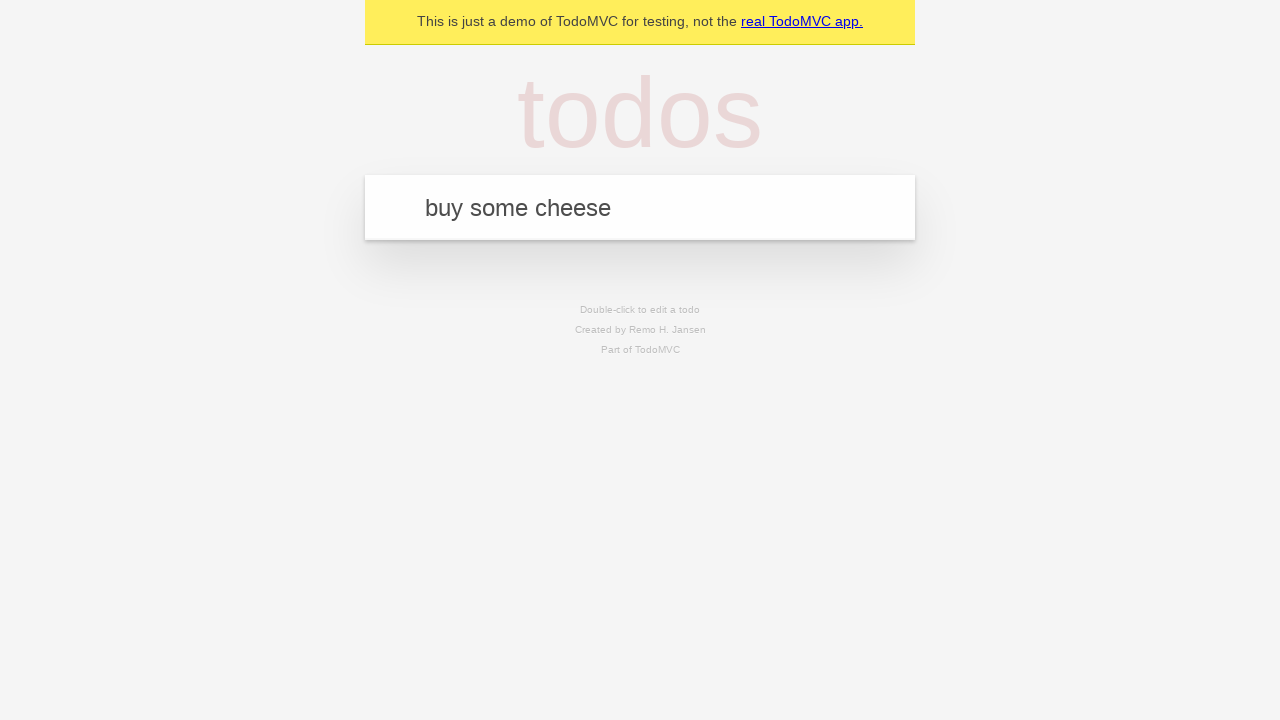

Pressed Enter to add first todo item on internal:attr=[placeholder="What needs to be done?"i]
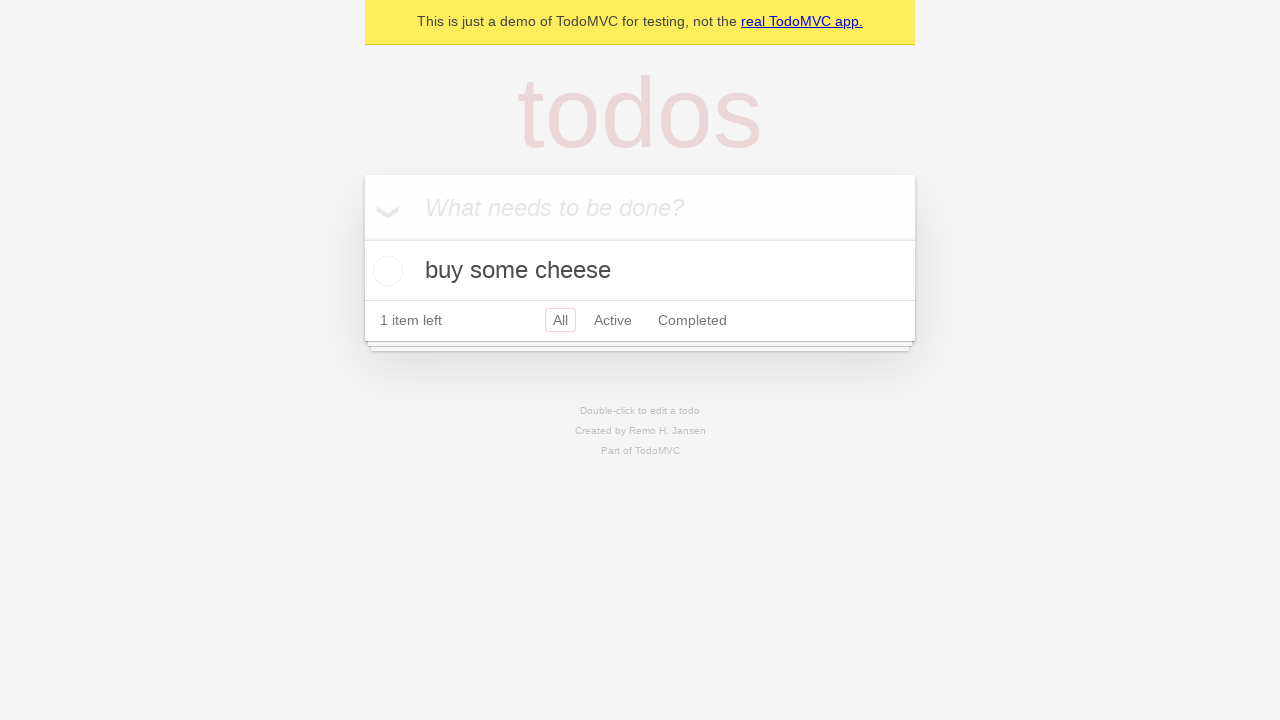

Filled new todo input with 'feed the cat' on internal:attr=[placeholder="What needs to be done?"i]
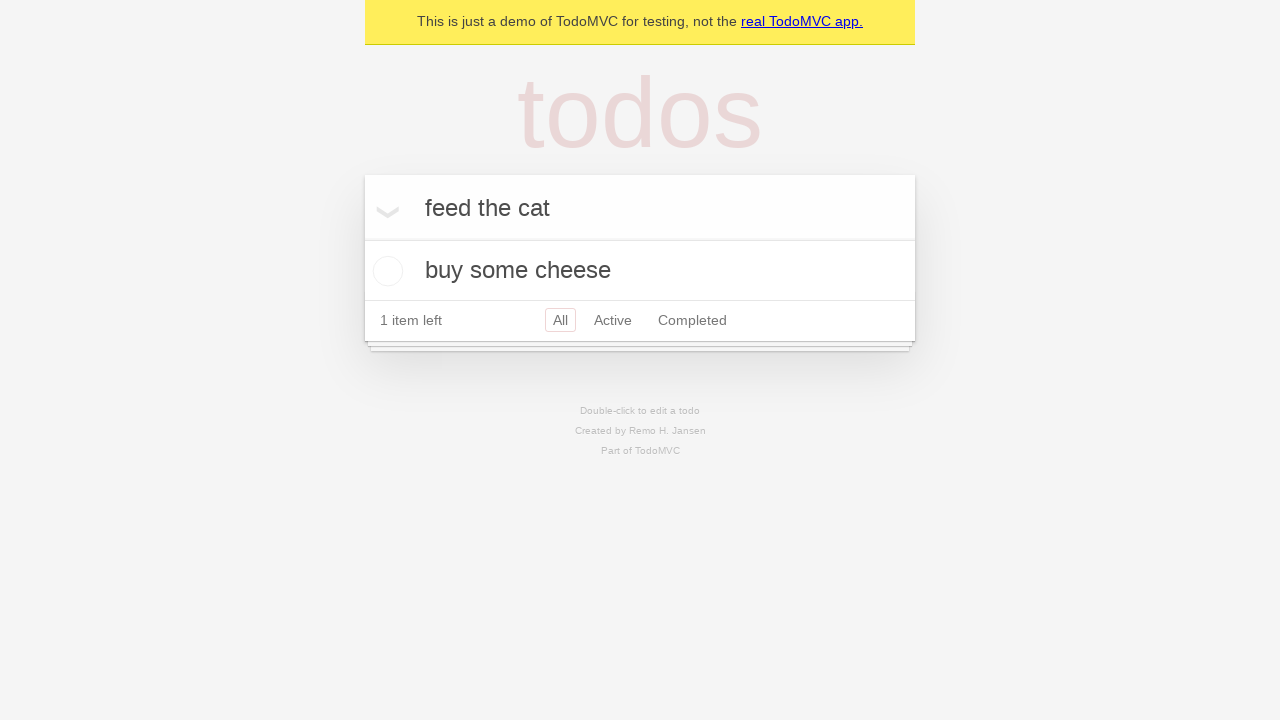

Pressed Enter to add second todo item on internal:attr=[placeholder="What needs to be done?"i]
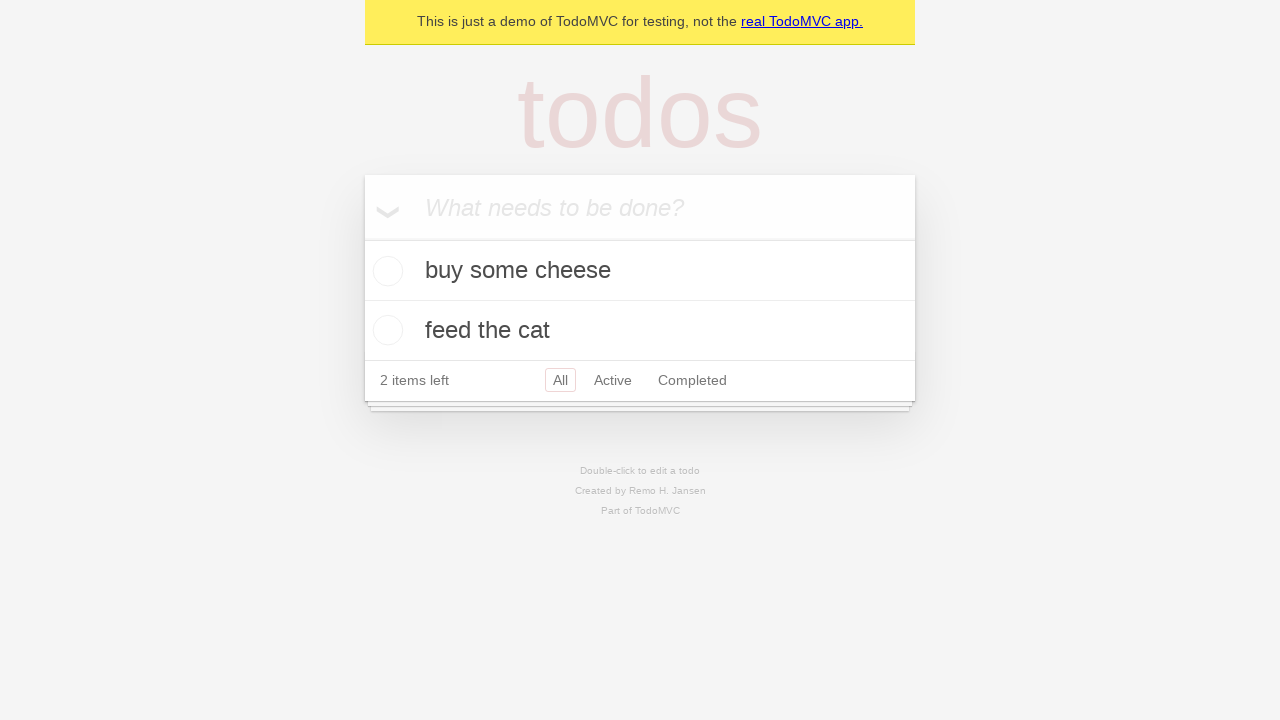

Filled new todo input with 'book a doctors appointment' on internal:attr=[placeholder="What needs to be done?"i]
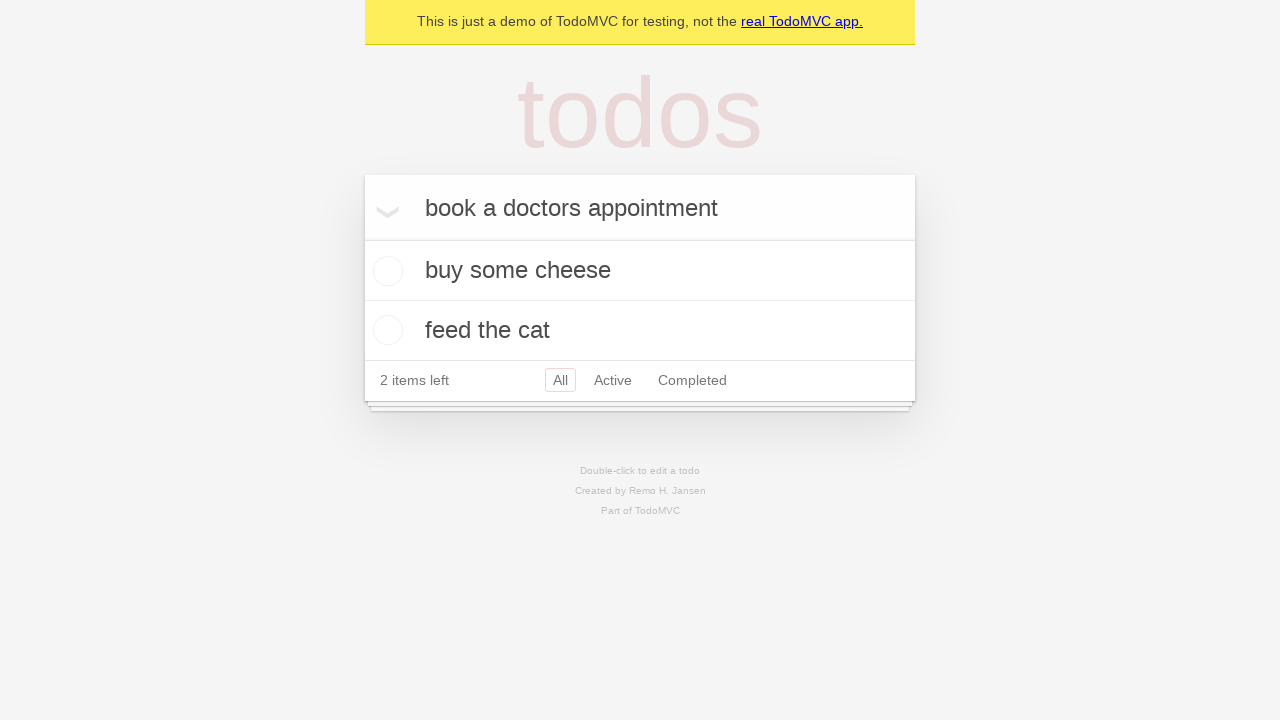

Pressed Enter to add third todo item on internal:attr=[placeholder="What needs to be done?"i]
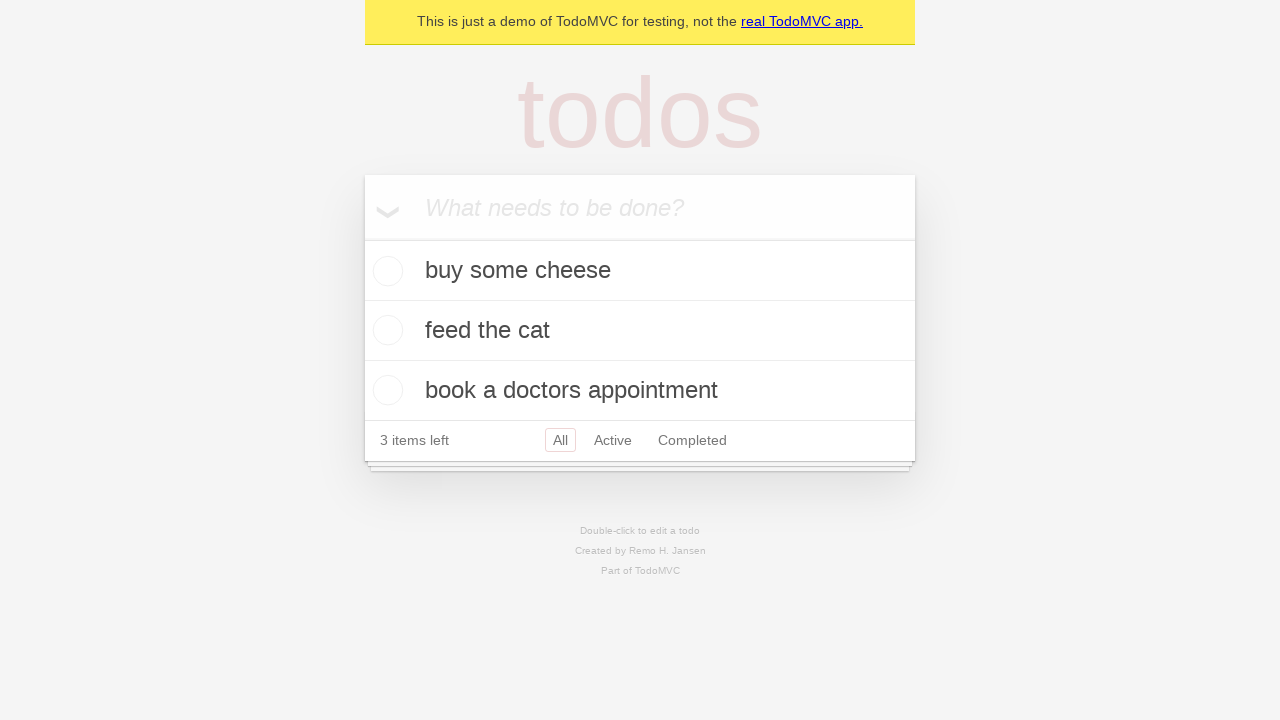

Waited for third todo item to appear
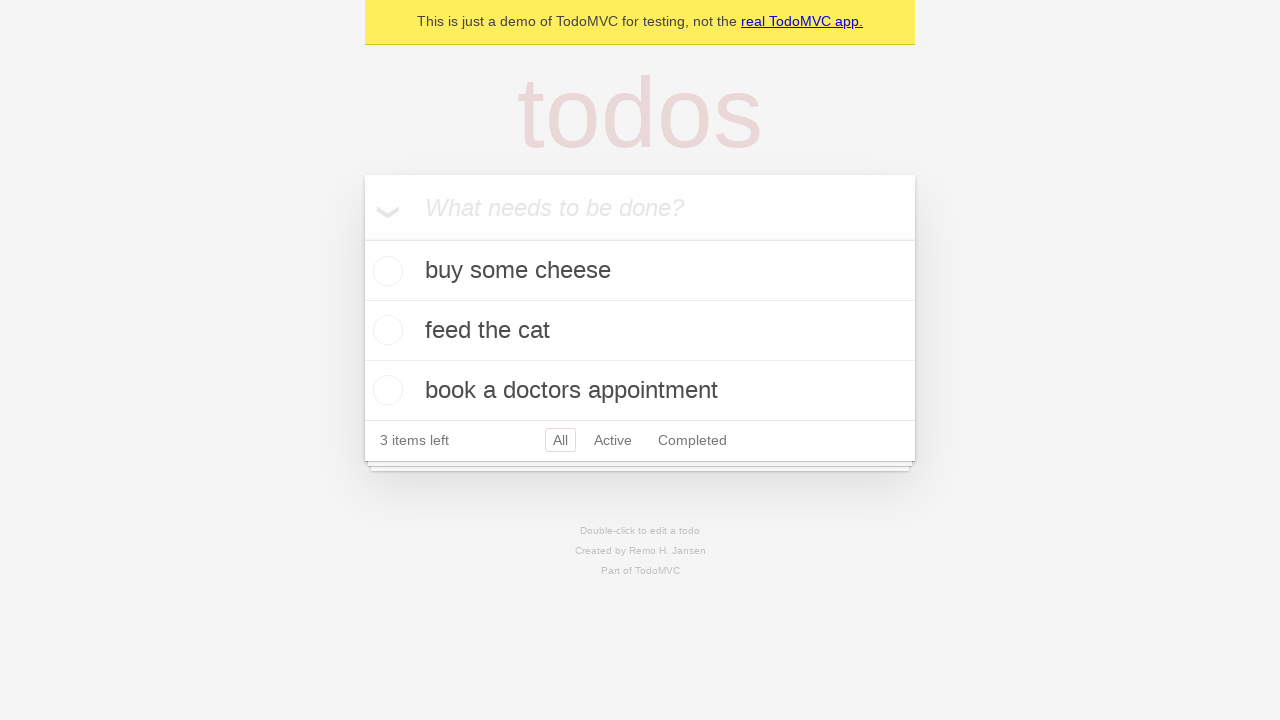

Double-clicked second todo item to enter edit mode at (640, 331) on internal:testid=[data-testid="todo-item"s] >> nth=1
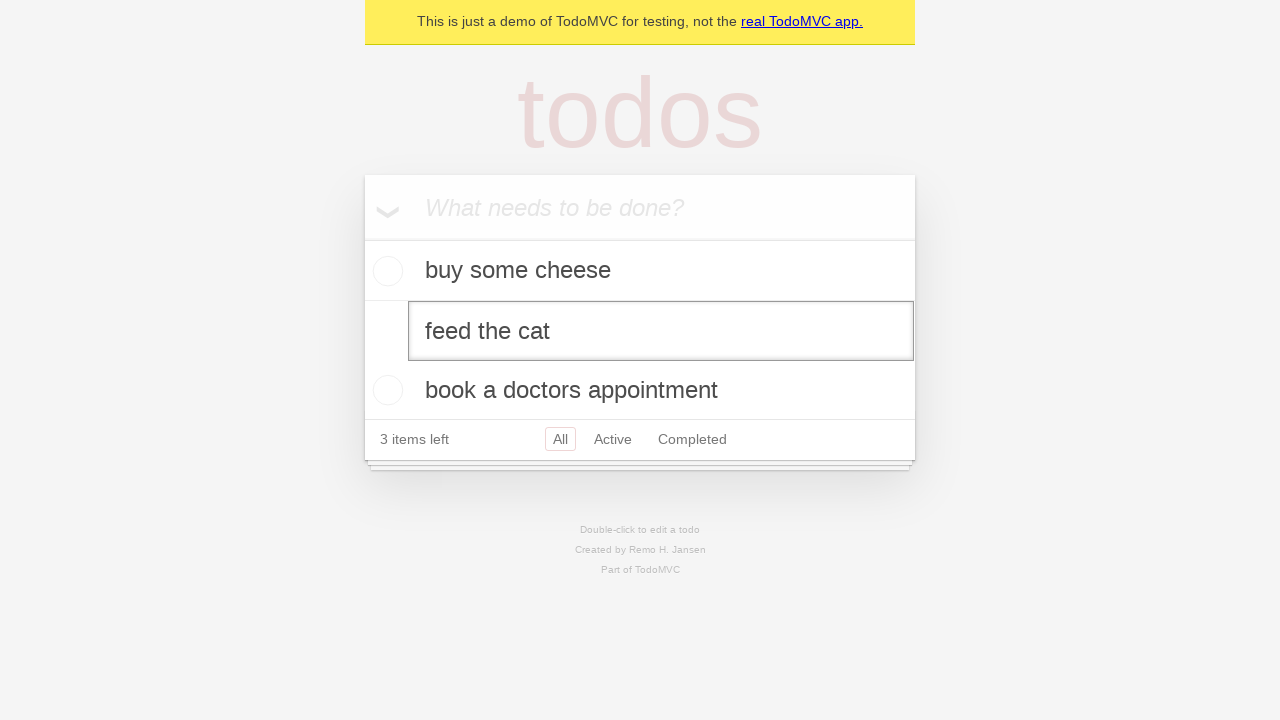

Cleared text in edit input field on internal:testid=[data-testid="todo-item"s] >> nth=1 >> internal:role=textbox[nam
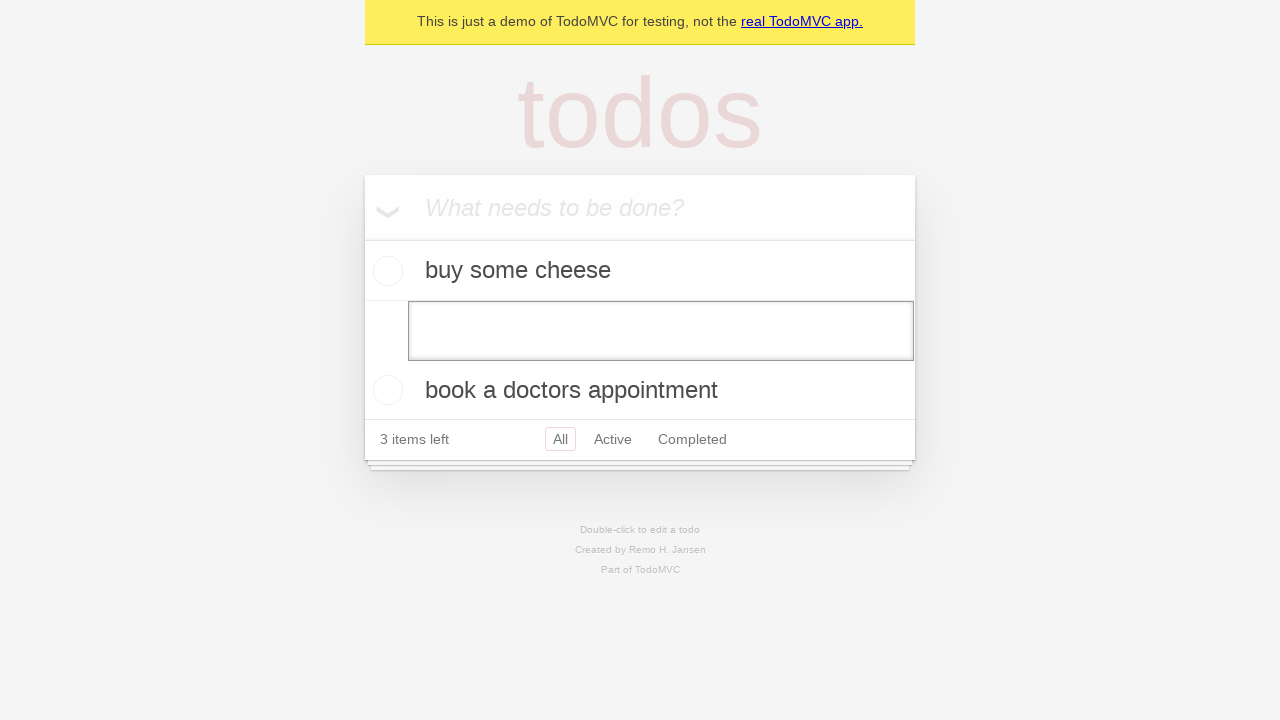

Pressed Enter to confirm empty text, removing the todo item on internal:testid=[data-testid="todo-item"s] >> nth=1 >> internal:role=textbox[nam
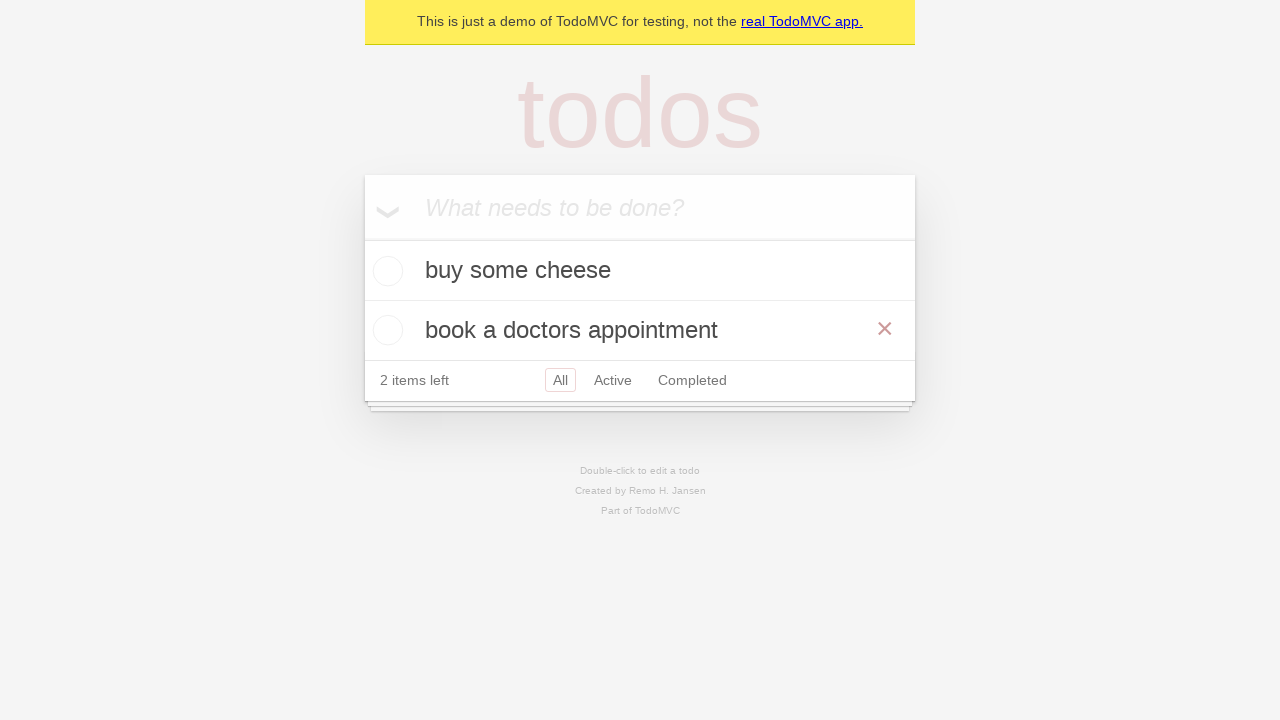

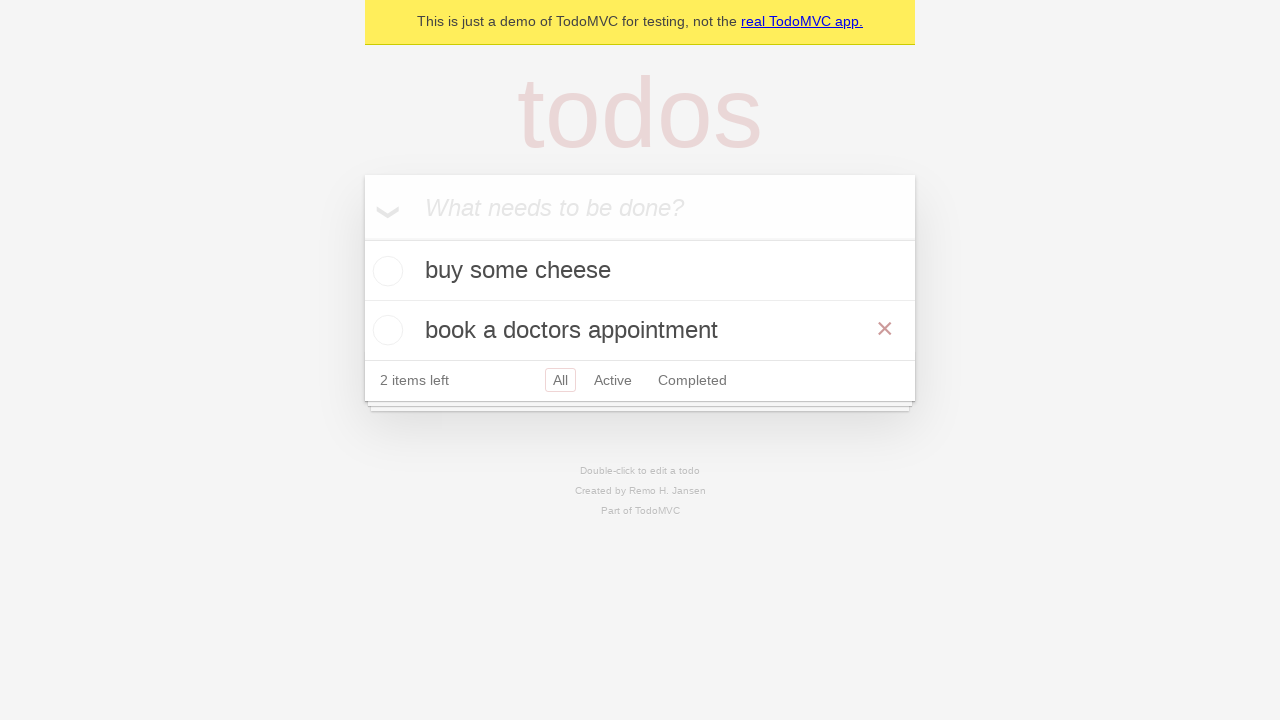